Tests jQuery UI draggable functionality by dragging an element to a new position within an iframe

Starting URL: https://jqueryui.com/draggable/

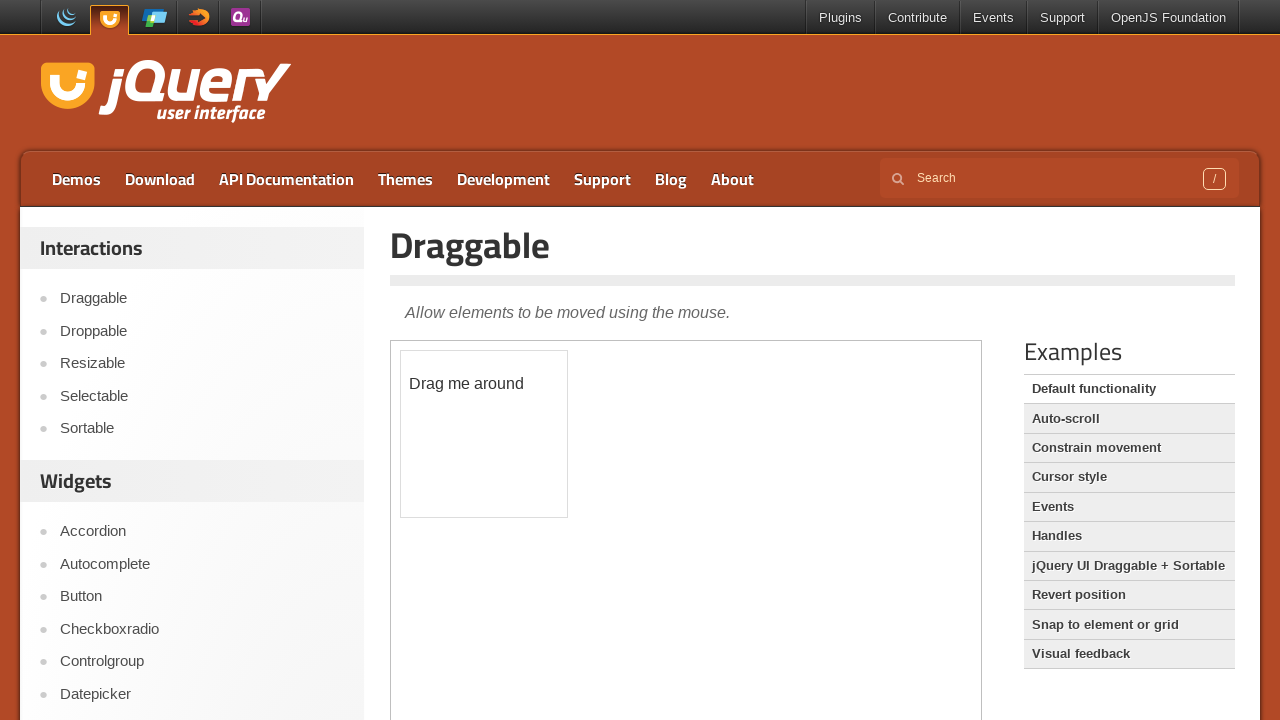

Located the iframe containing the draggable demo
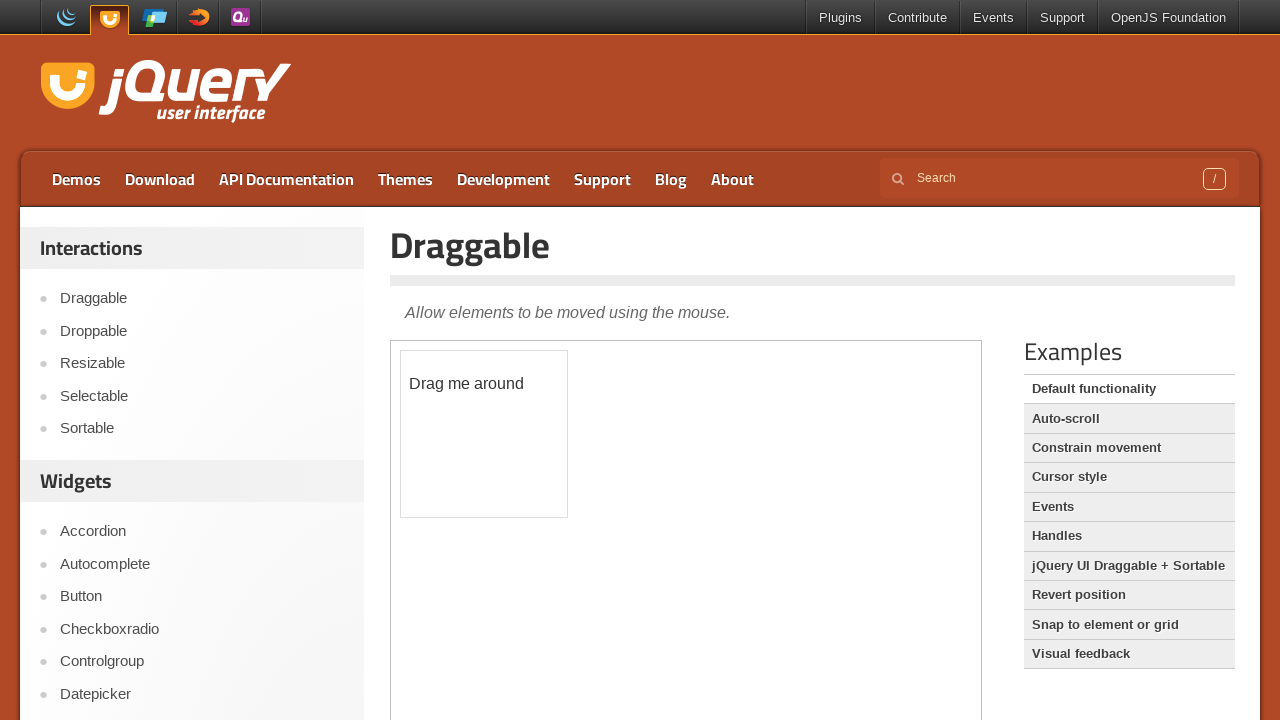

Located the draggable element with ID 'draggable'
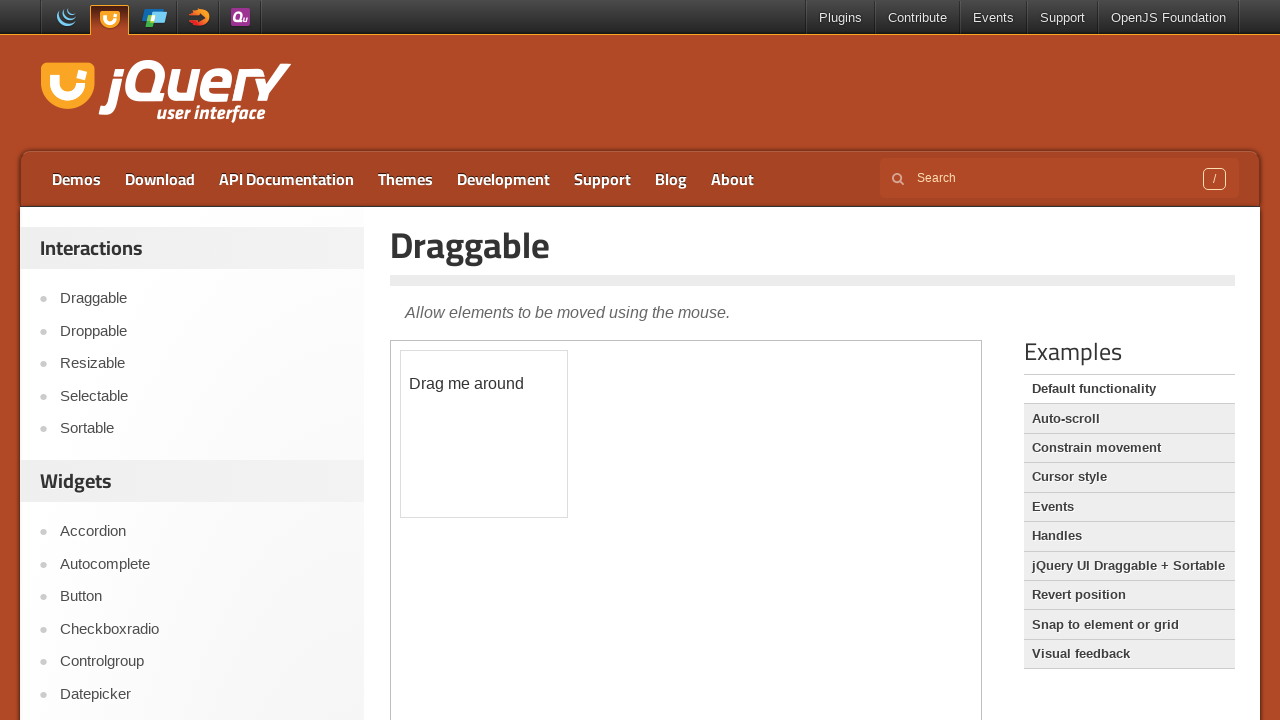

Retrieved bounding box coordinates of the draggable element
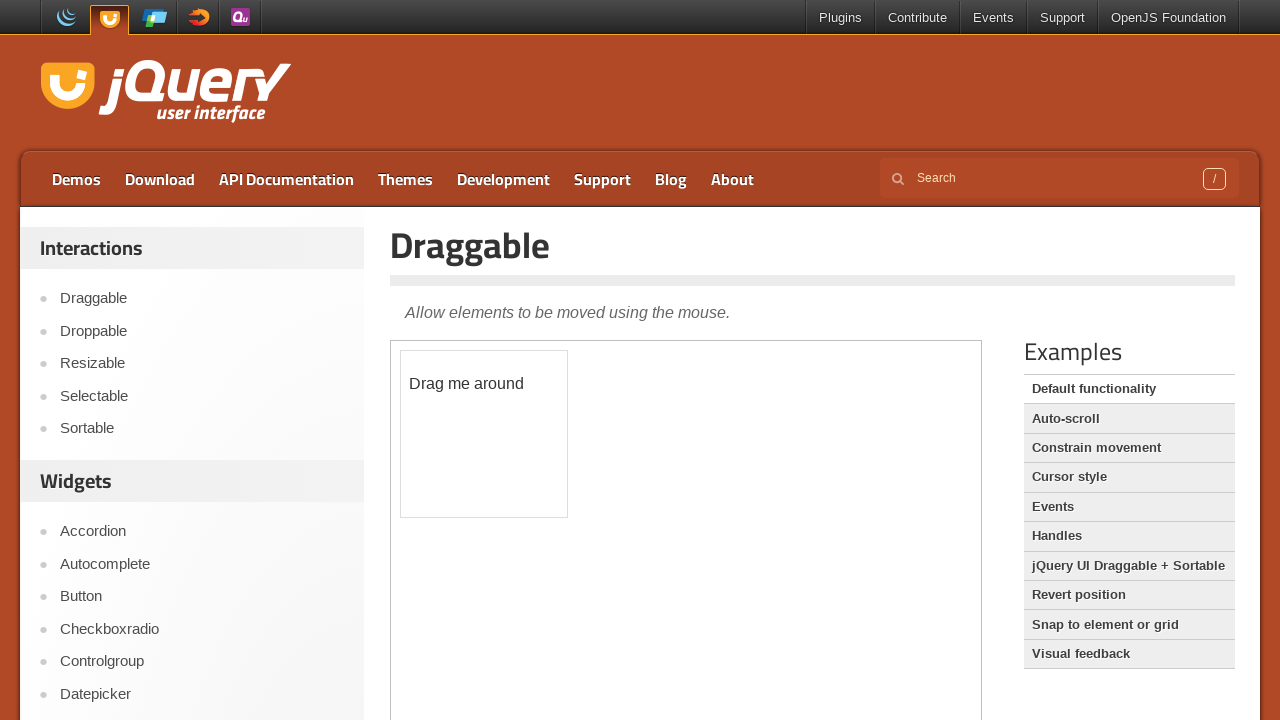

Moved mouse to center of draggable element at (484, 434)
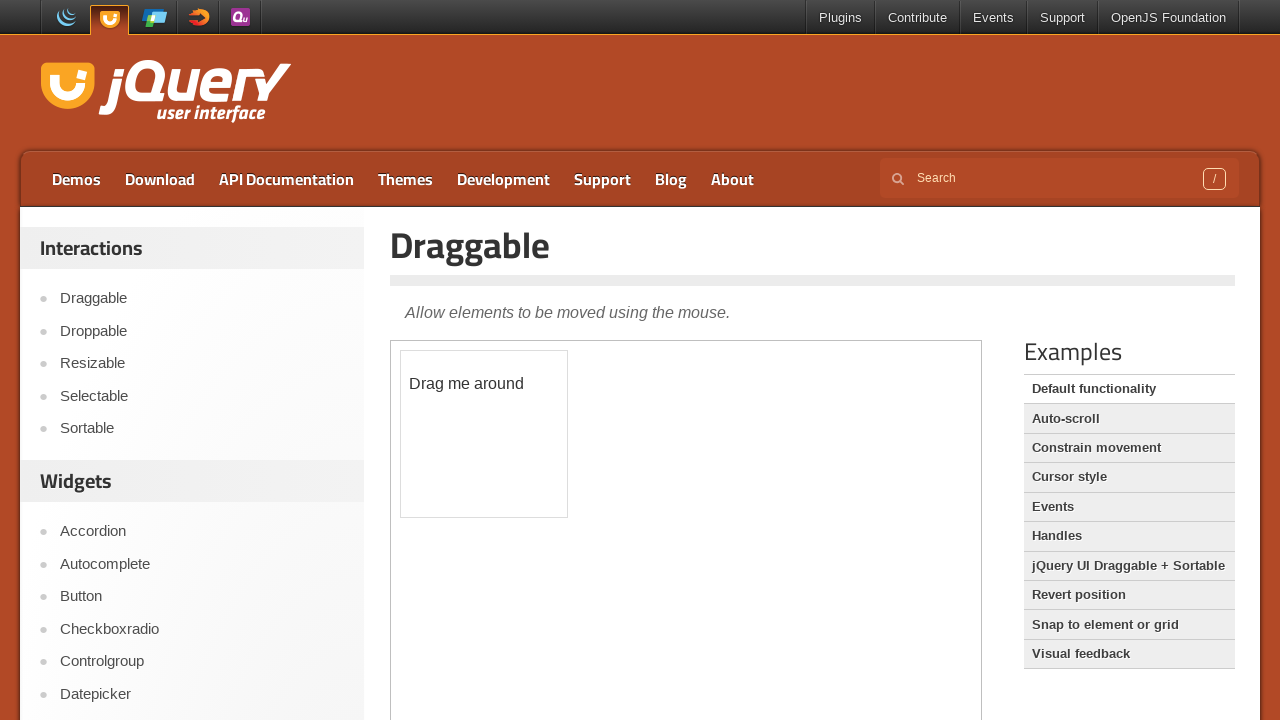

Pressed down mouse button to start drag at (484, 434)
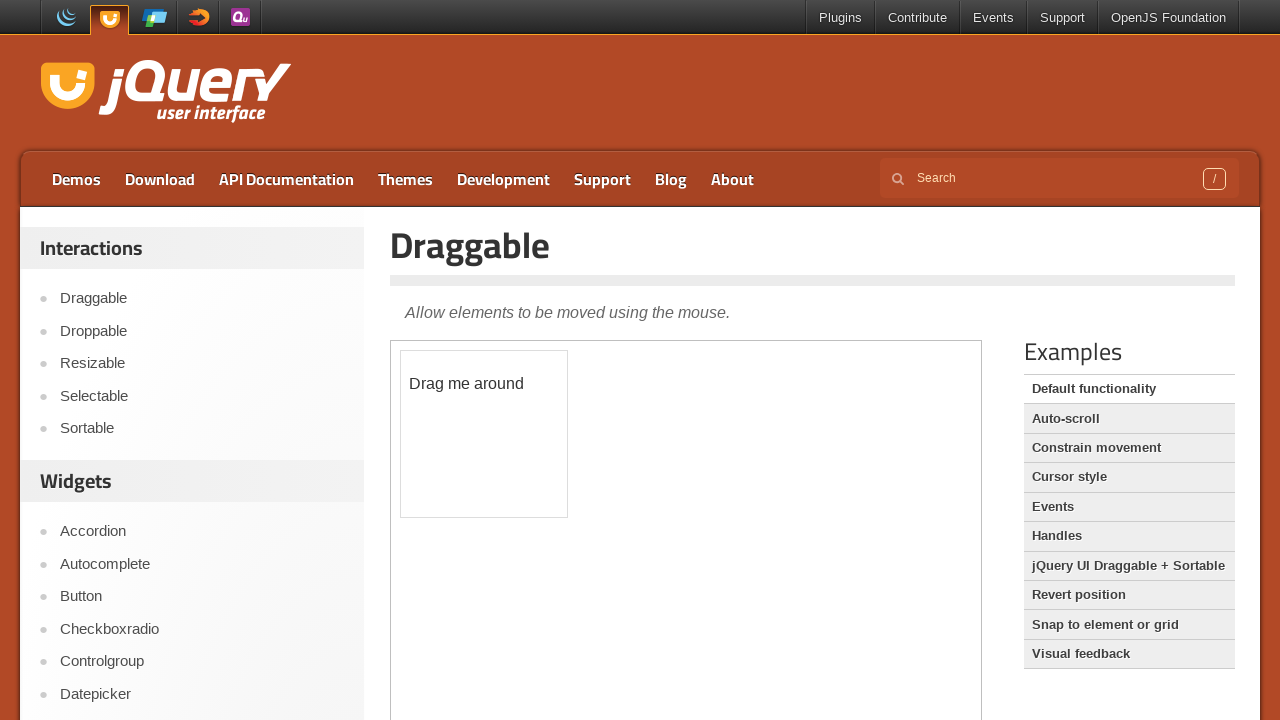

Dragged element 50 pixels right and 50 pixels down at (534, 484)
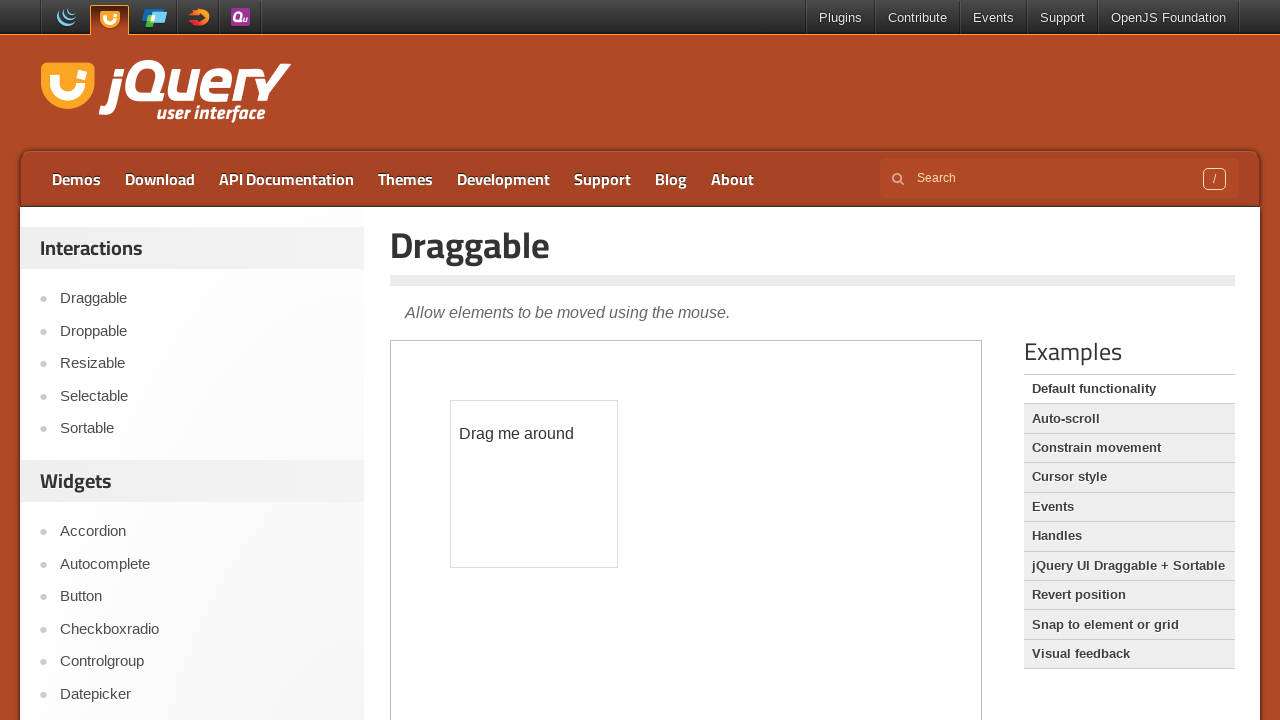

Released mouse button to complete drag operation at (534, 484)
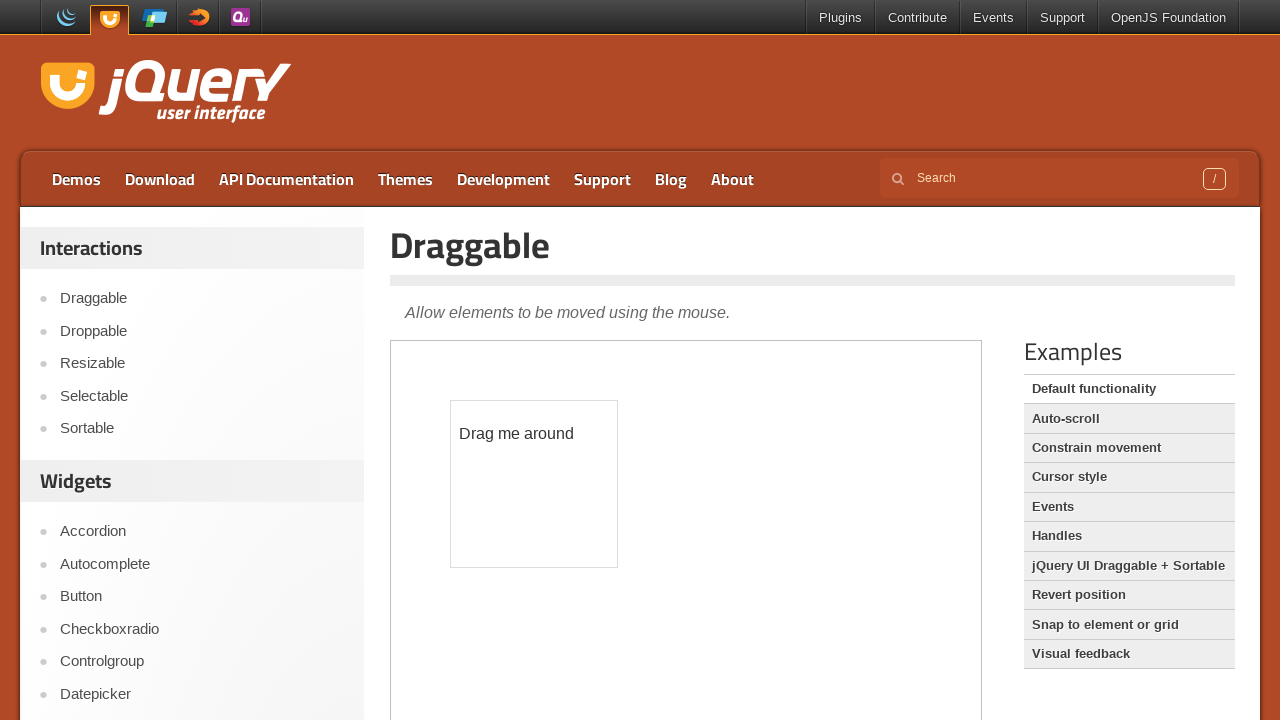

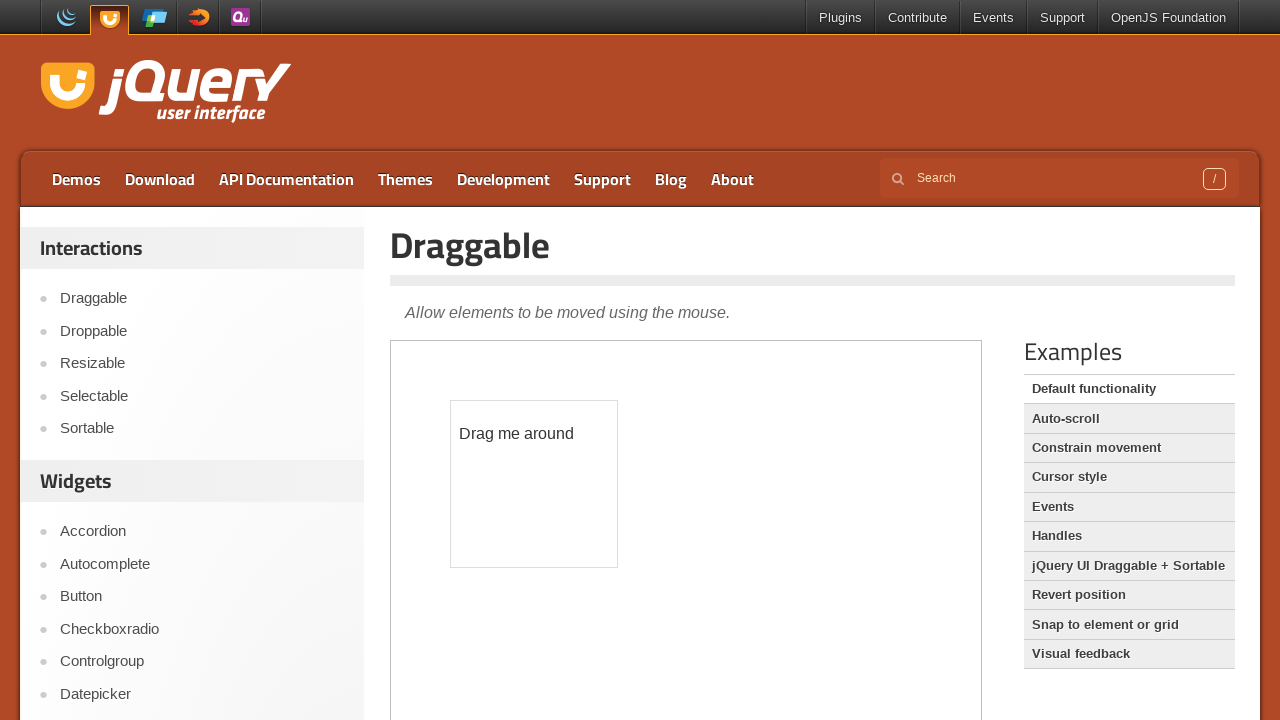